Tests clicking a radio button on the Rahul Shetty Academy automation practice page using XPath locator

Starting URL: https://www.rahulshettyacademy.com/AutomationPractice/

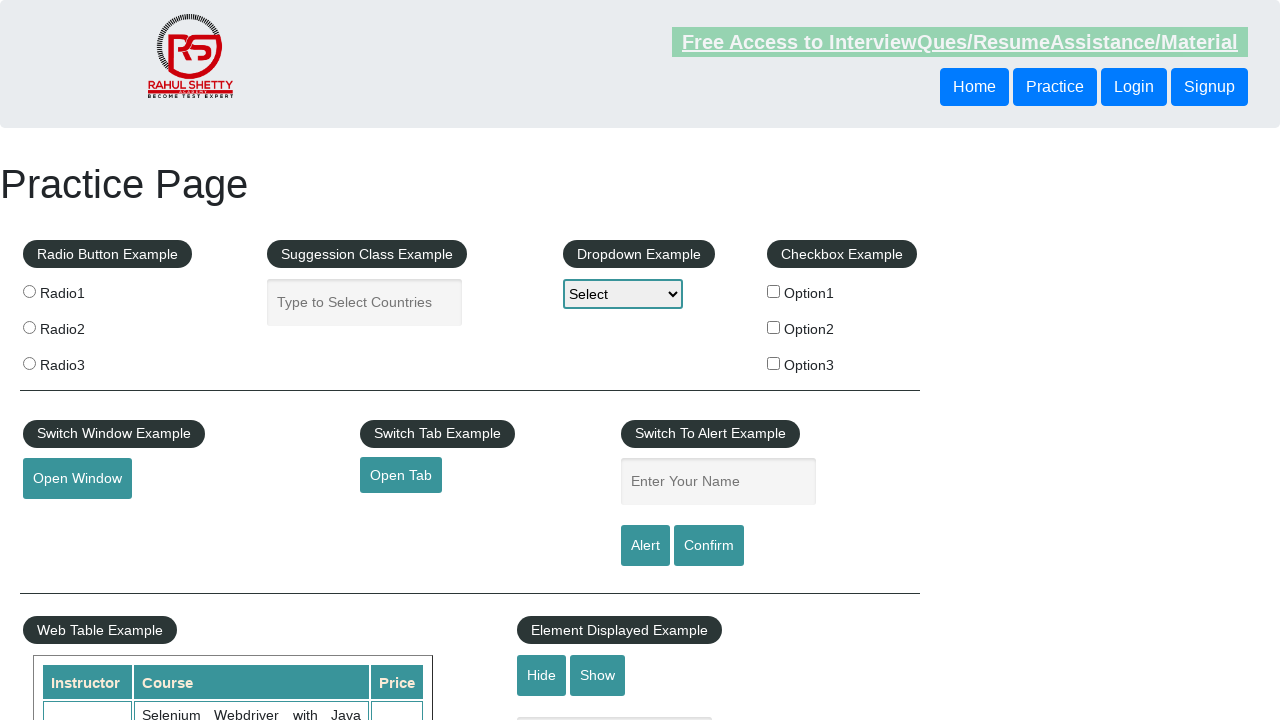

Navigated to Rahul Shetty Academy automation practice page
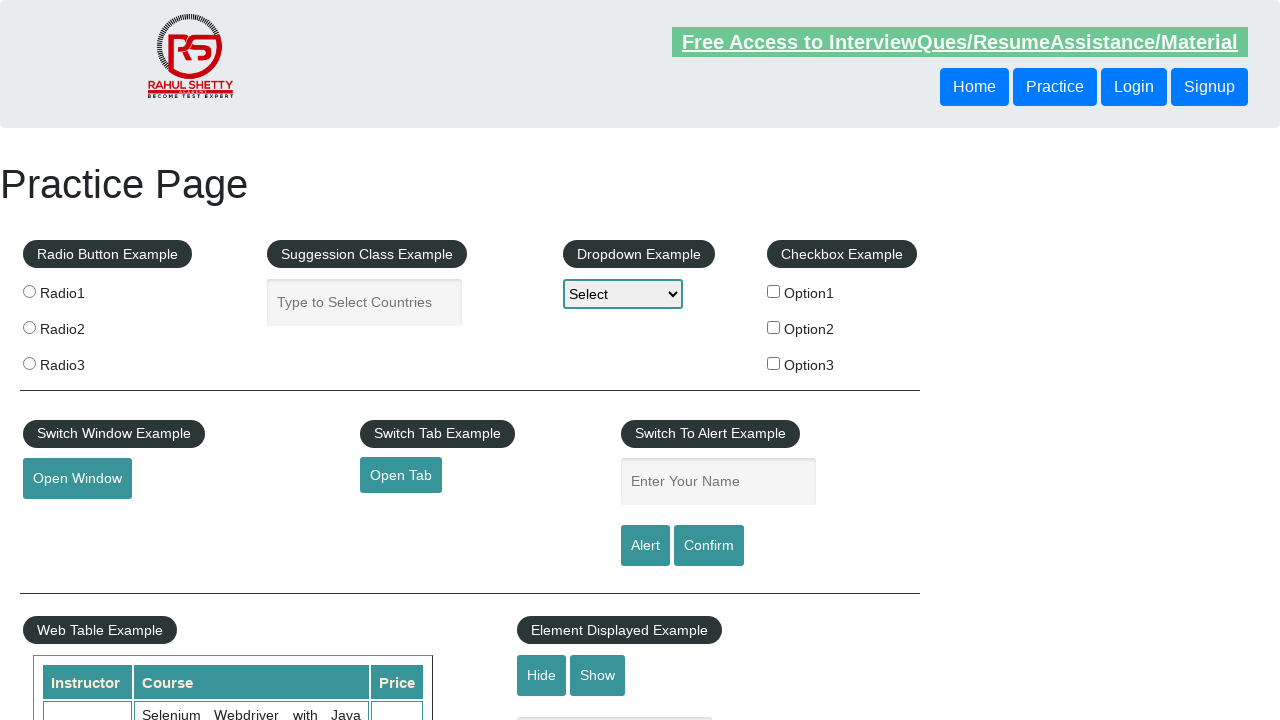

Clicked the first radio button using XPath locator at (29, 291) on xpath=//input[@value='radio1']
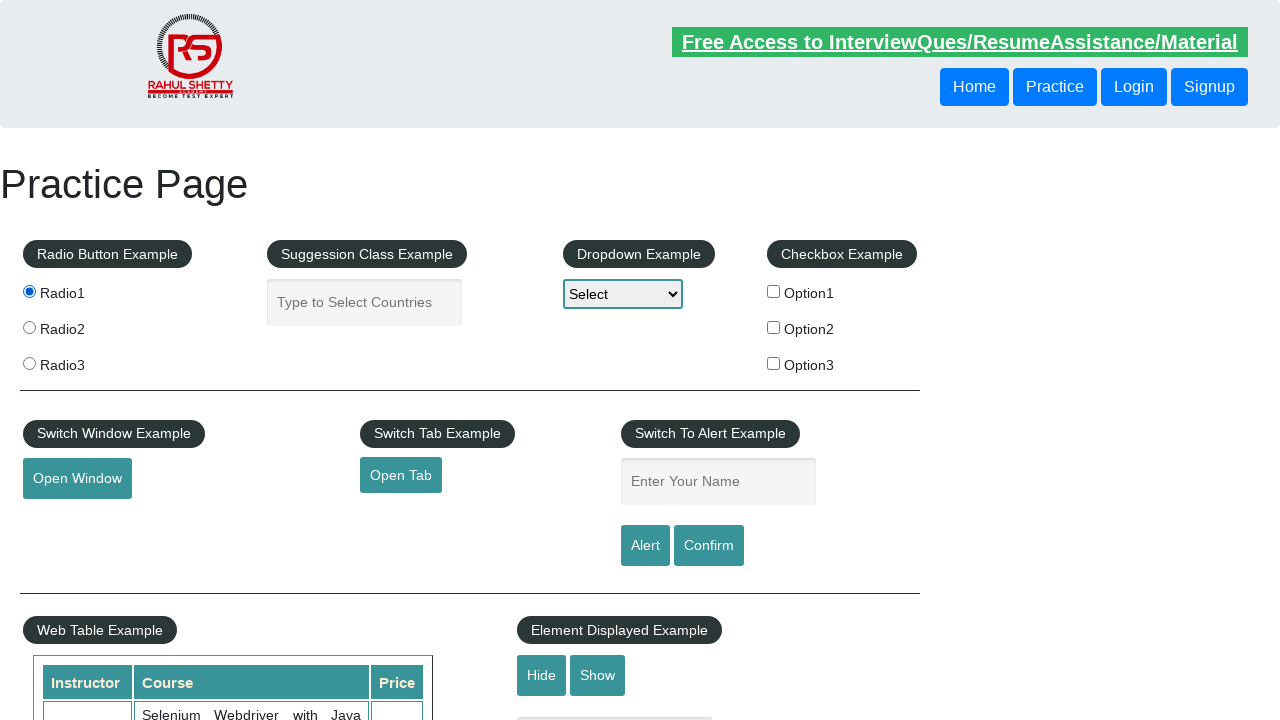

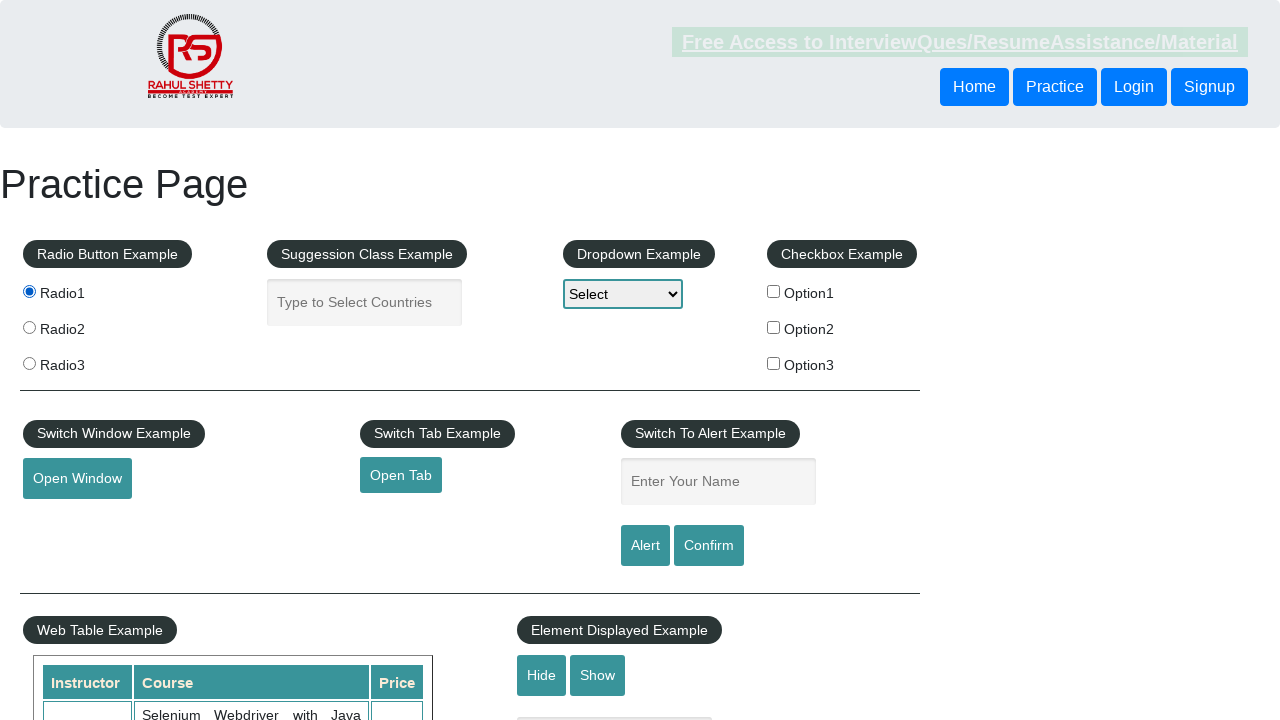